Tests opting out of A/B tests by adding an opt-out cookie on the homepage before navigating to the A/B test page.

Starting URL: http://the-internet.herokuapp.com

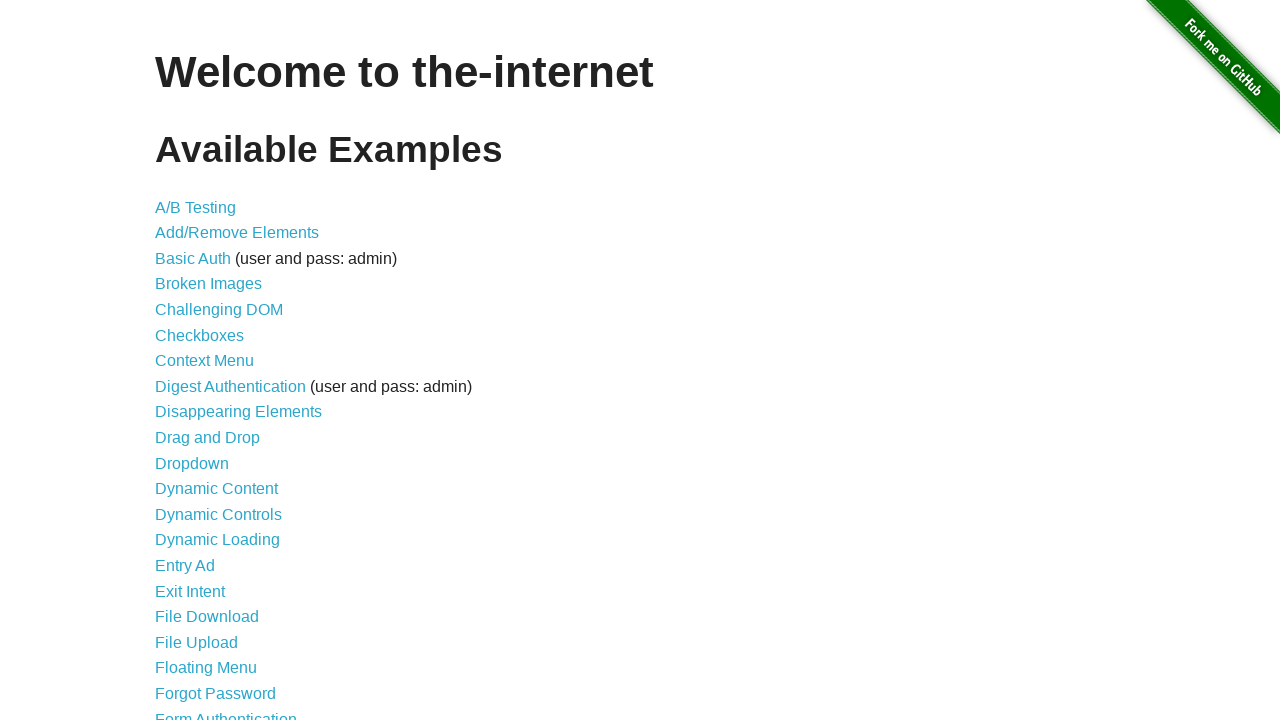

Added optimizelyOptOut cookie to opt out of A/B tests
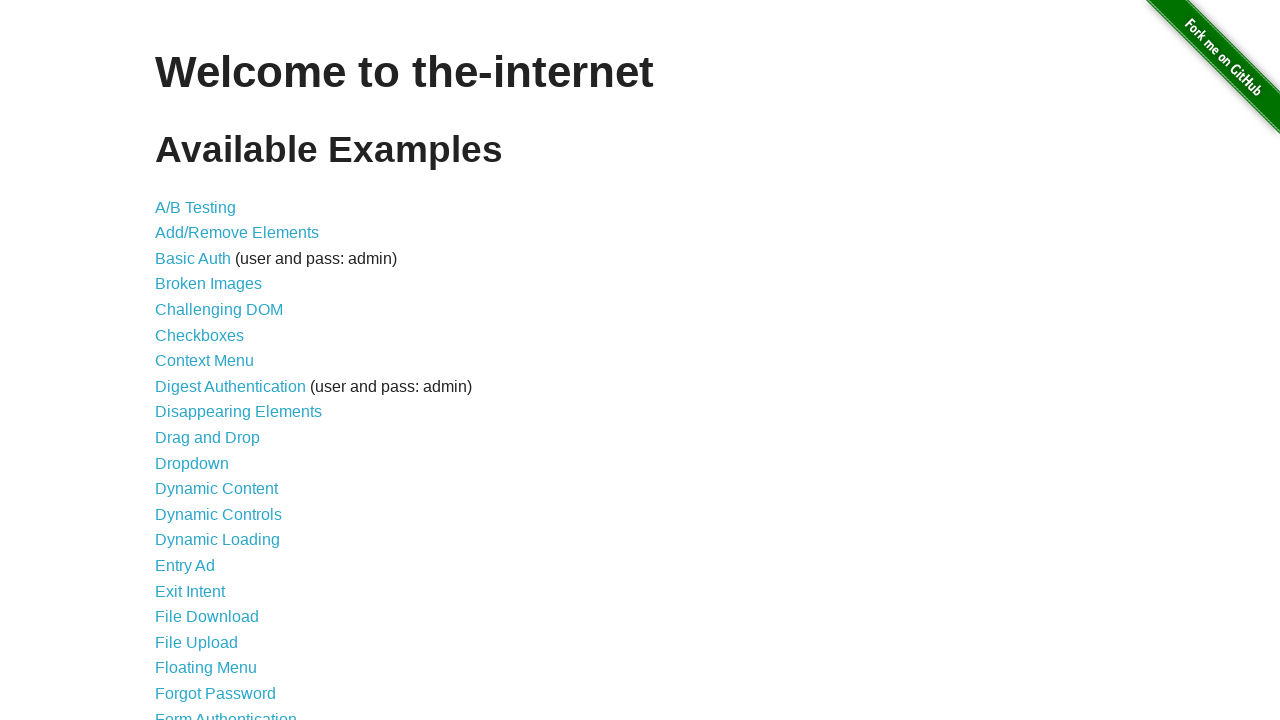

Navigated to A/B test page at http://the-internet.herokuapp.com/abtest
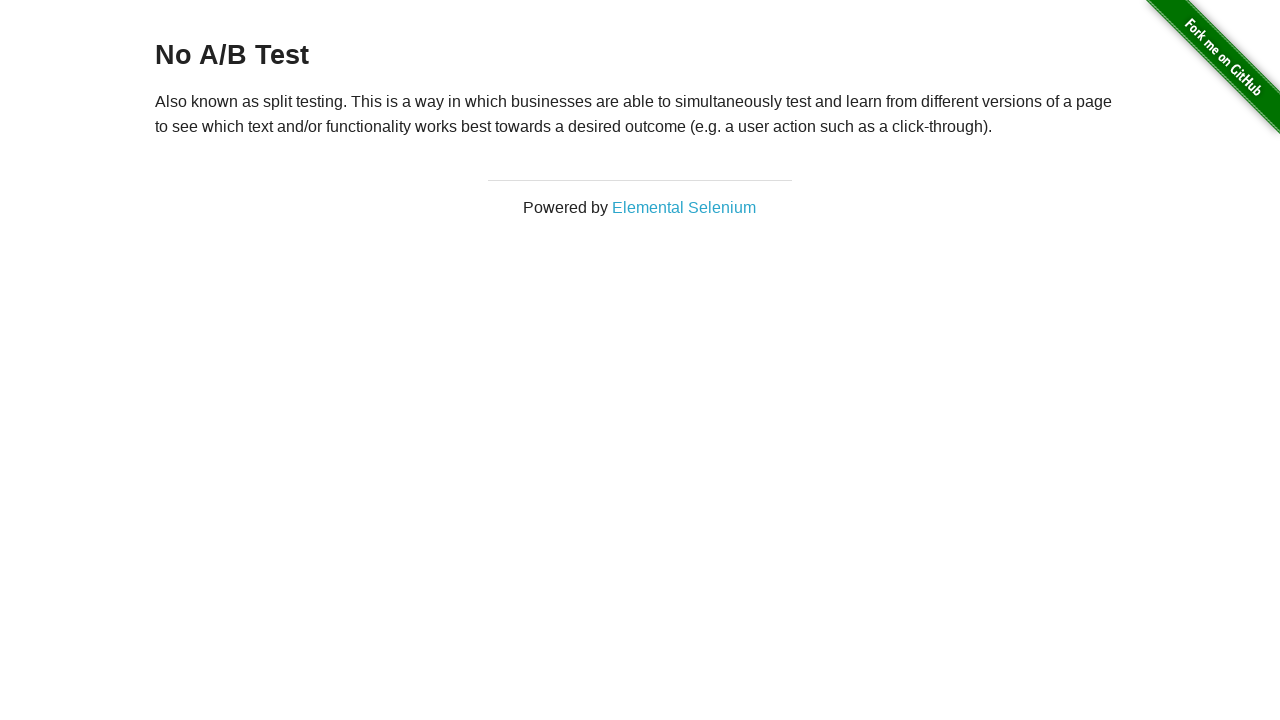

Retrieved heading text from A/B test page
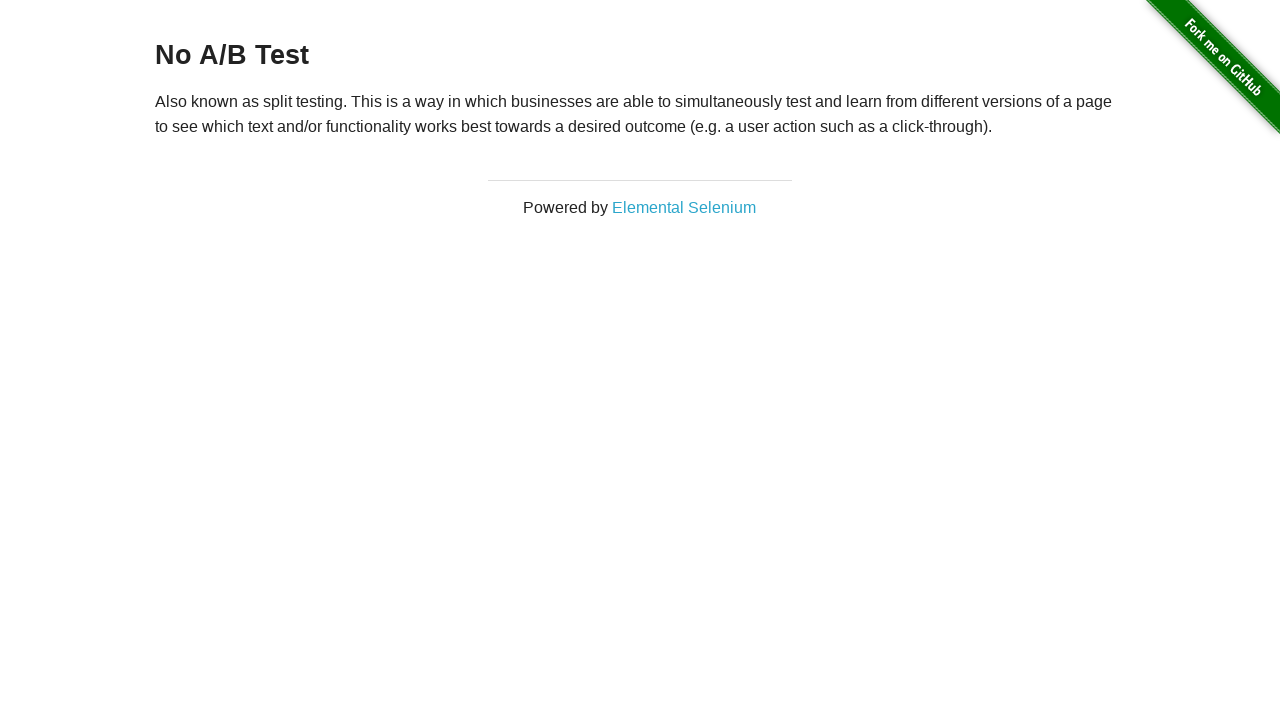

Verified heading text is 'No A/B Test' - opt-out successful
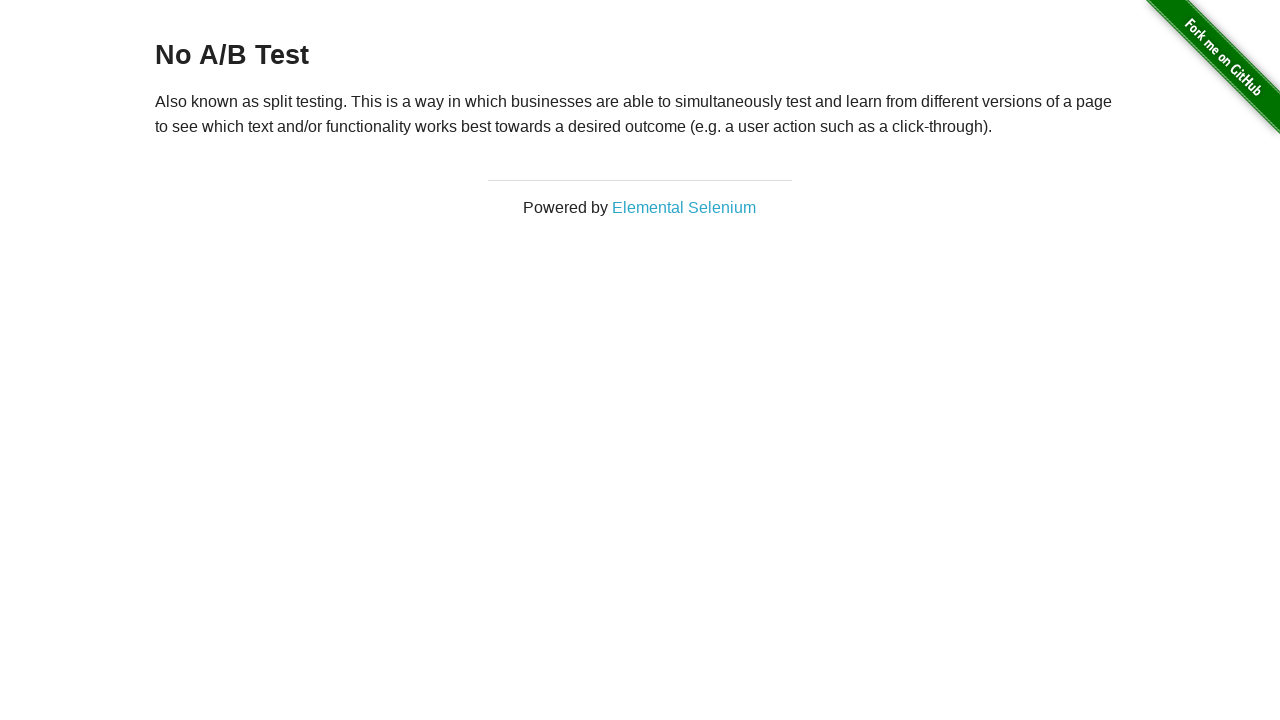

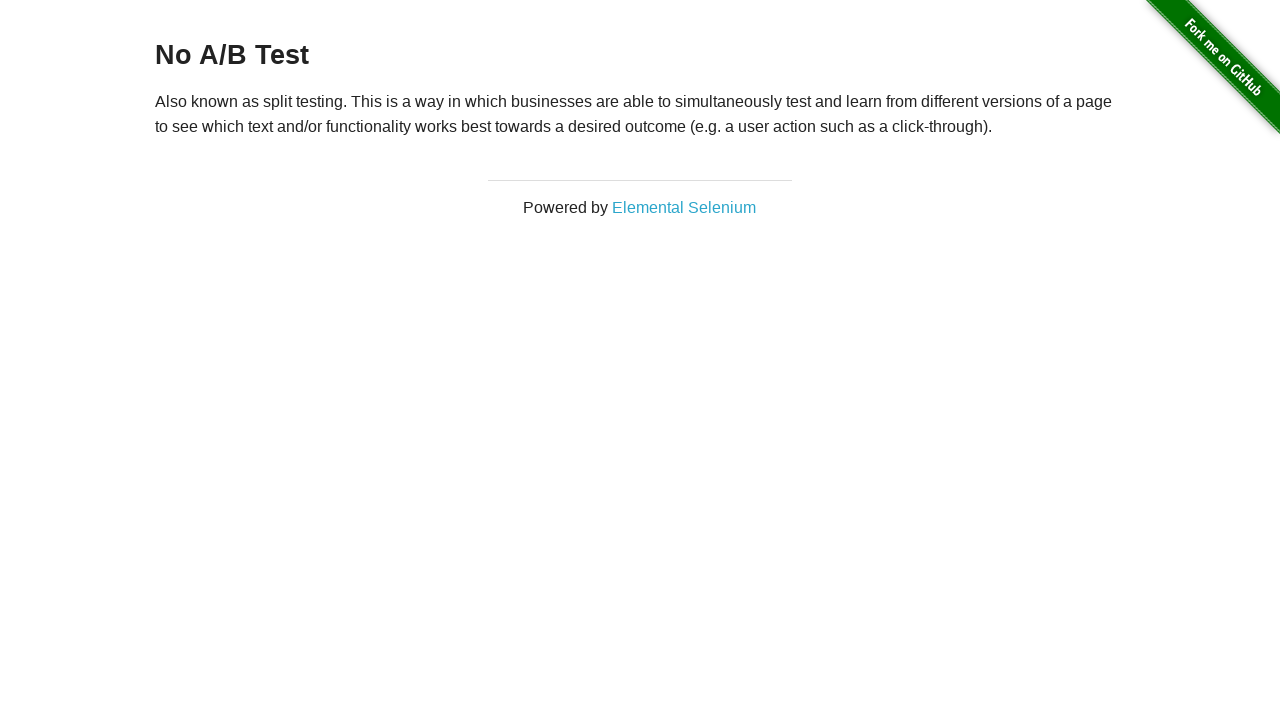